Tests table interaction functionality by reading table cell values, clicking to sort the table, and verifying the table structure including columns, rows, and footer cells.

Starting URL: https://v1.training-support.net/selenium/tables

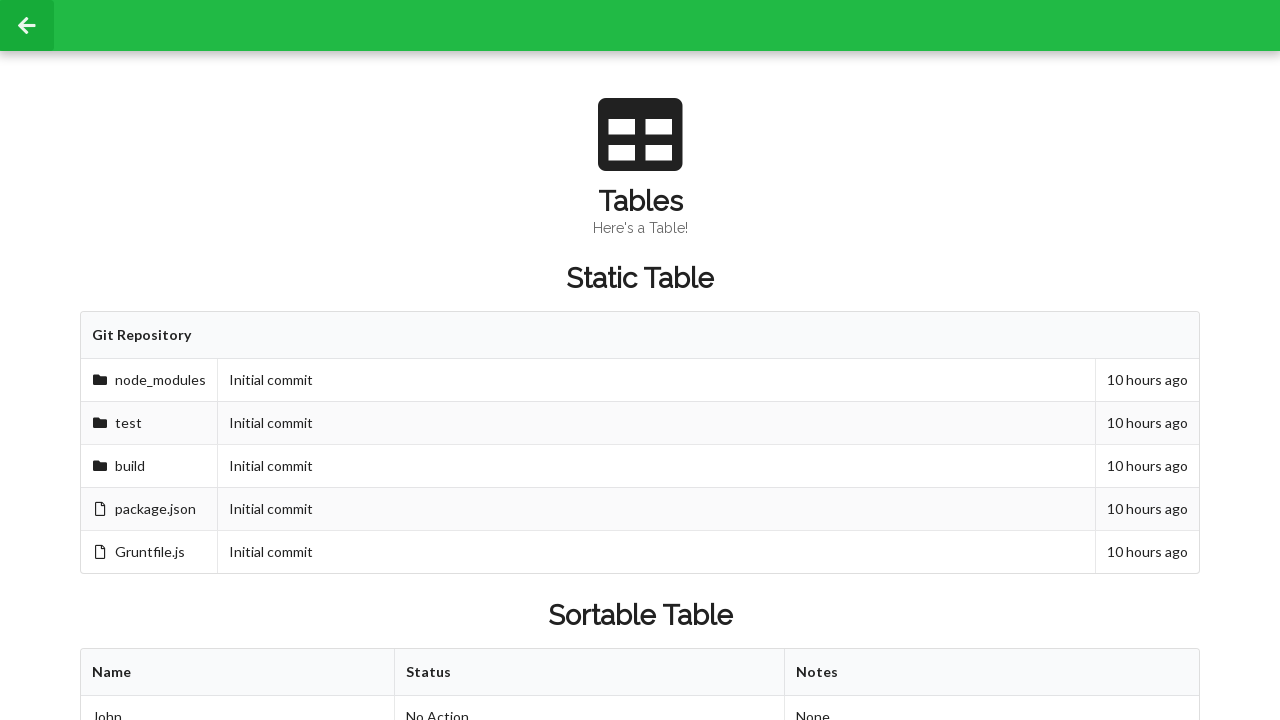

Waited for sortable table to be present
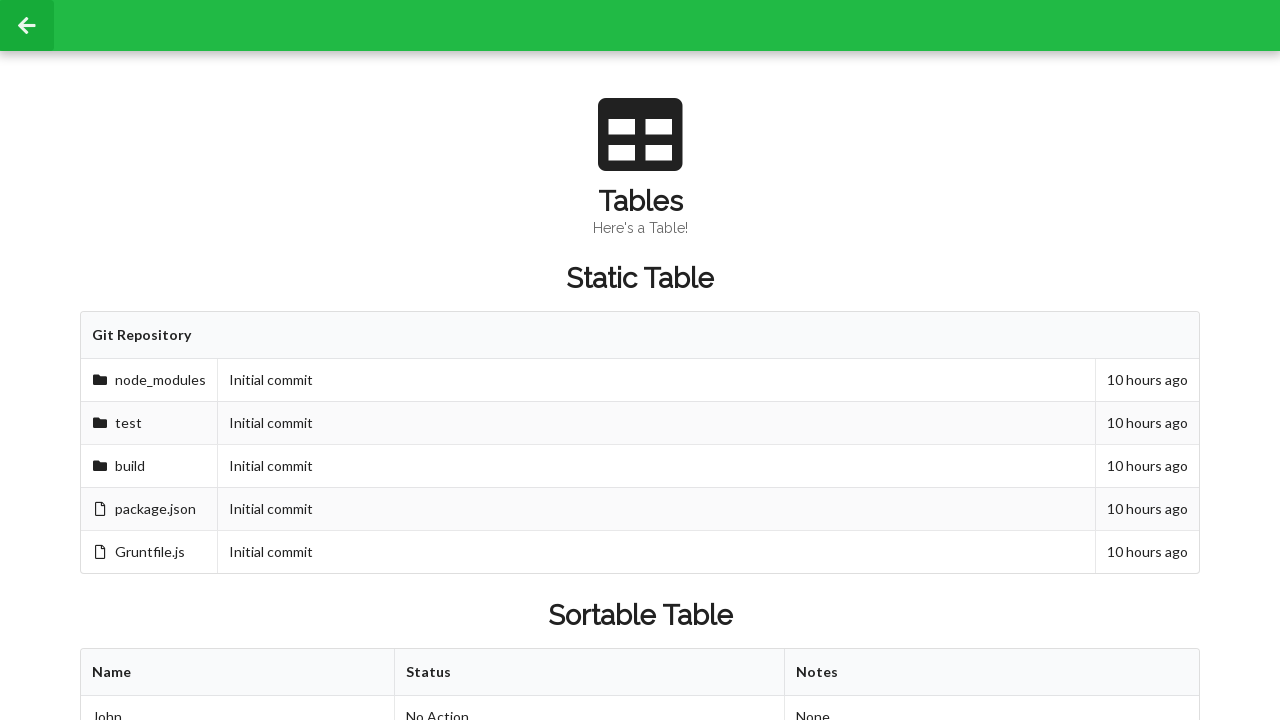

Retrieved table columns - found 3 columns
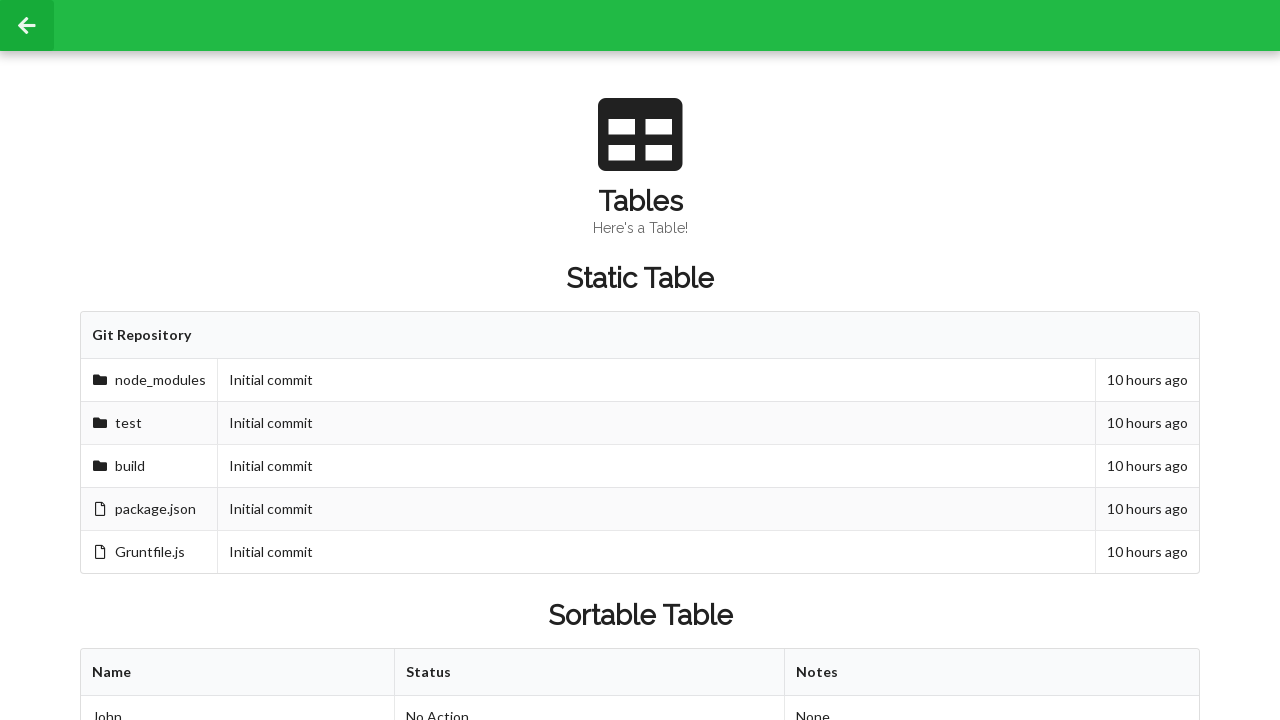

Retrieved table rows - found 3 rows
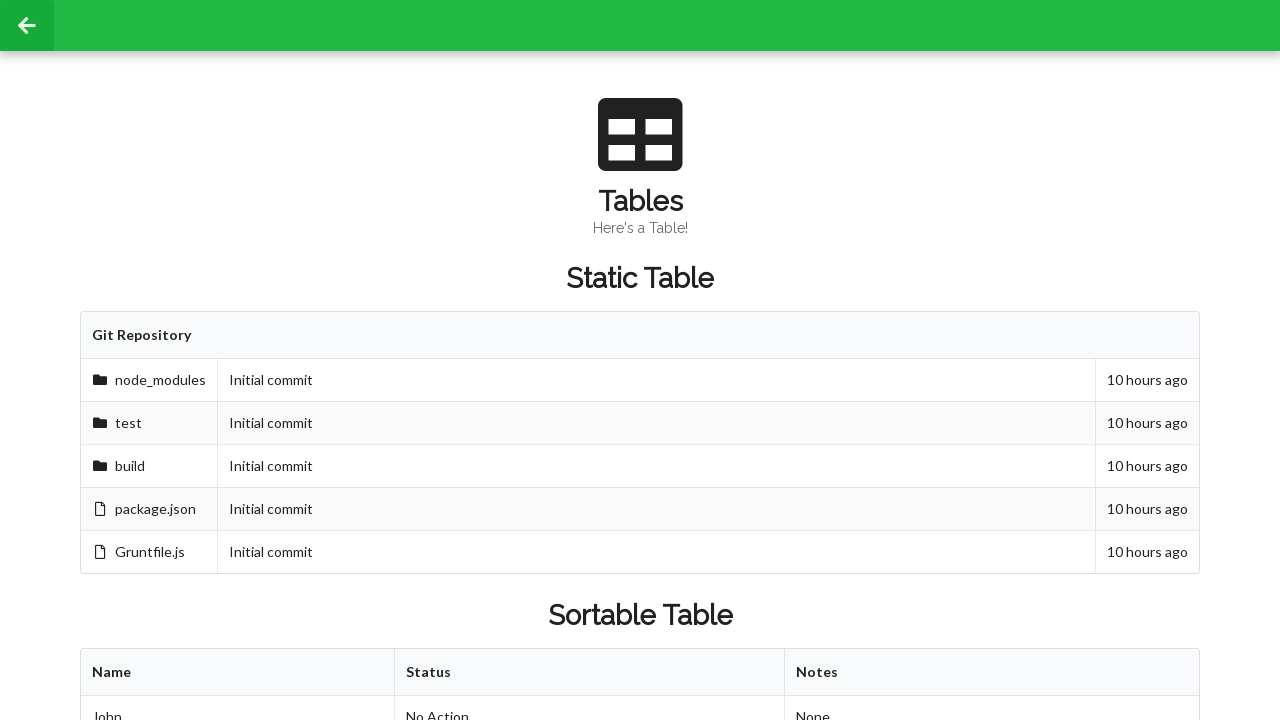

Read cell value from second row, second column: 'Approved'
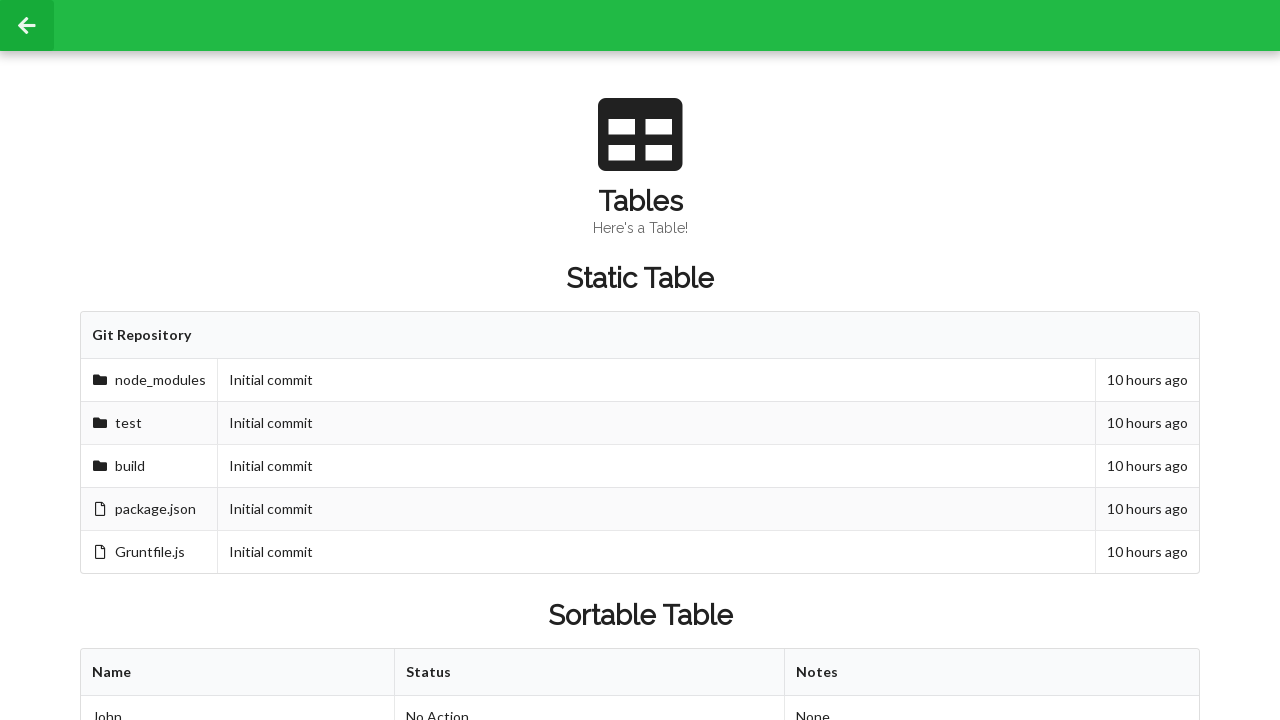

Clicked table header to sort the table at (238, 673) on xpath=//table[@id='sortableTable']/thead/tr/th
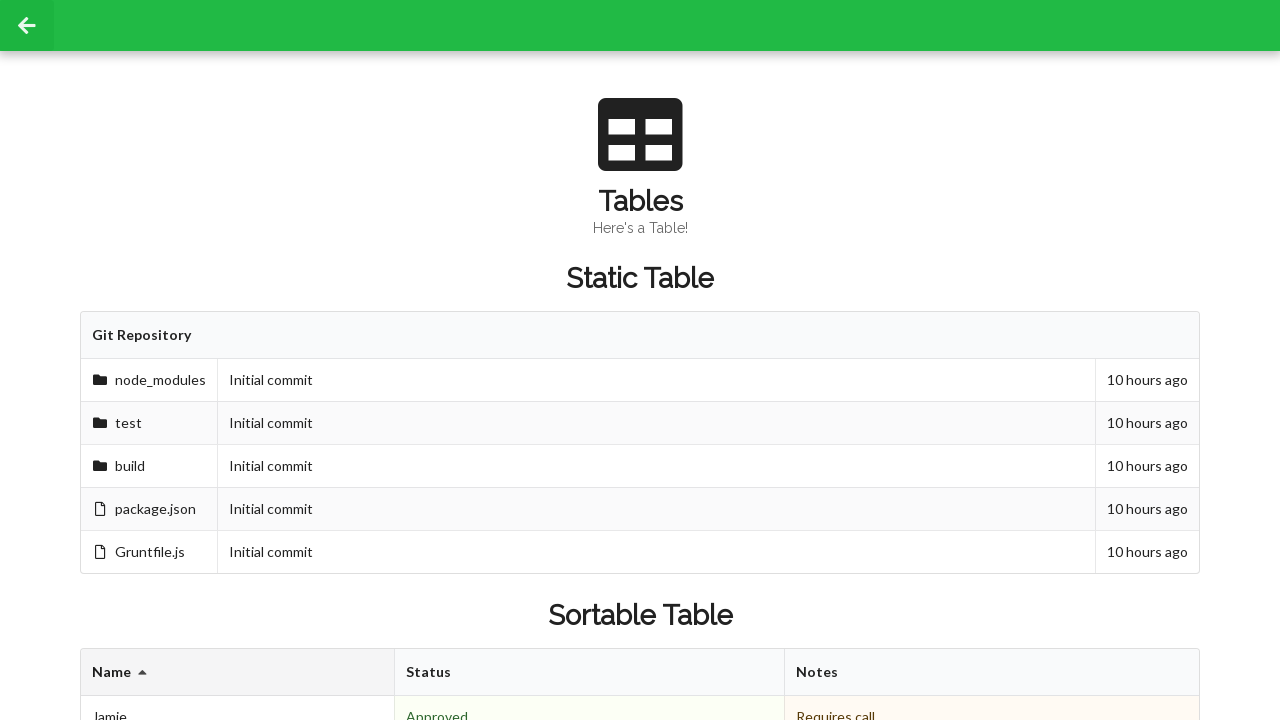

Read cell value from second row, second column after sorting: 'Denied'
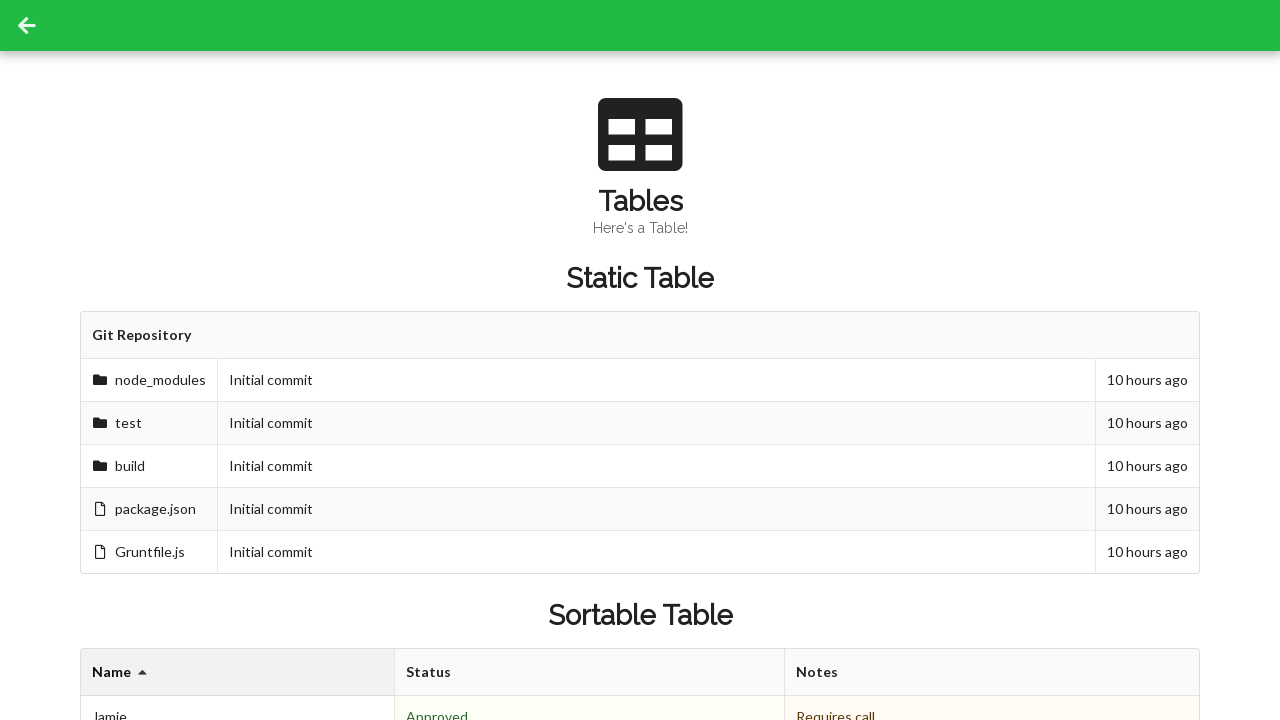

Retrieved table footer cells - found 3 footer cells
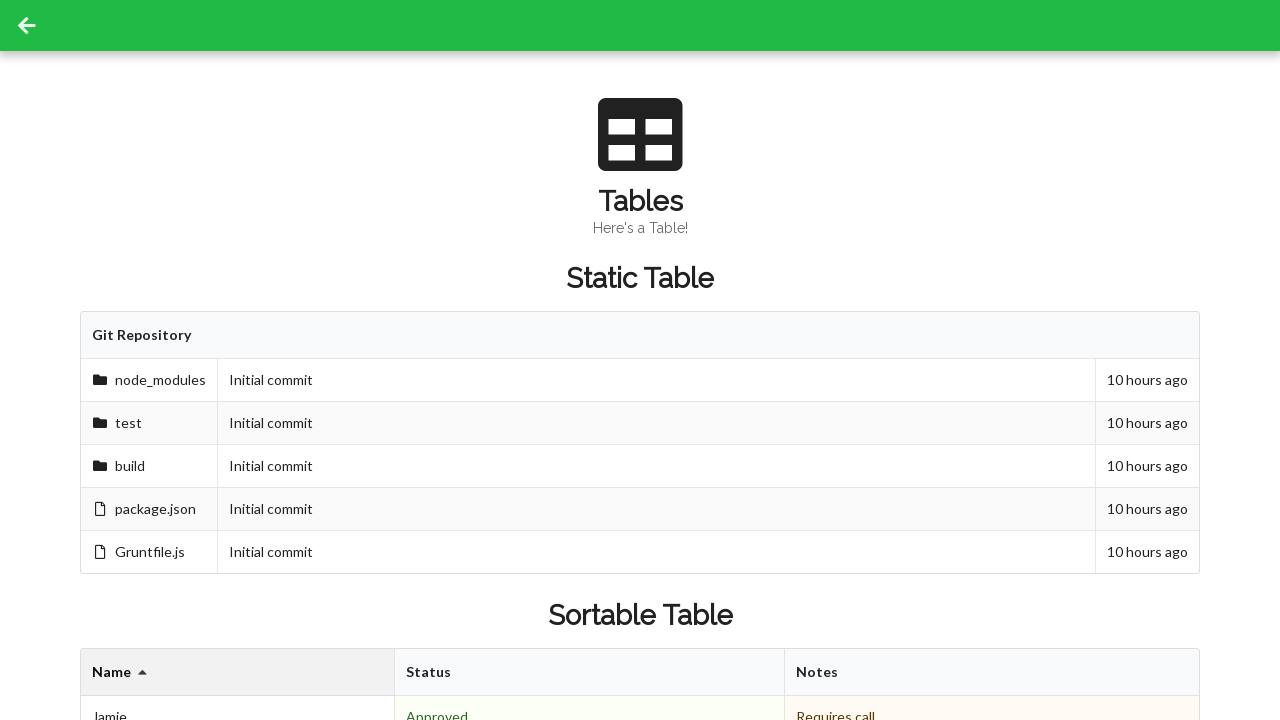

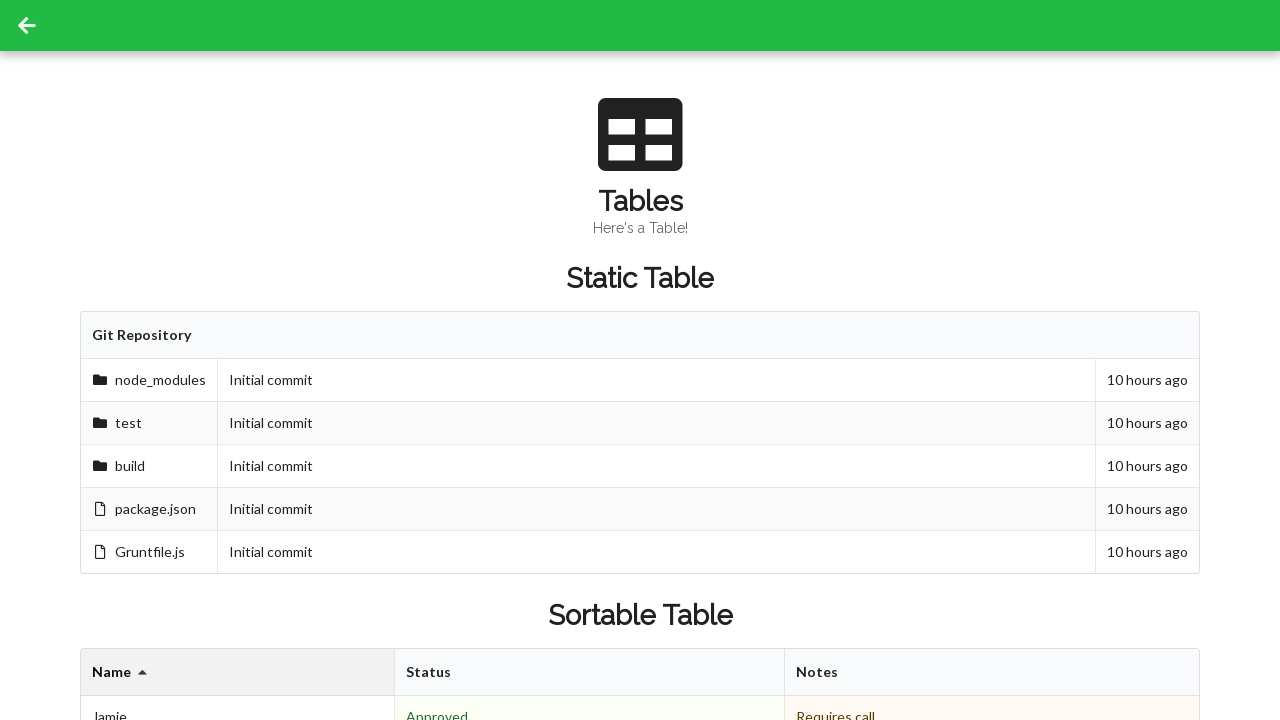